Tests tooltip functionality by hovering over an input field and verifying the tooltip appears

Starting URL: https://jqueryui.com/tooltip/

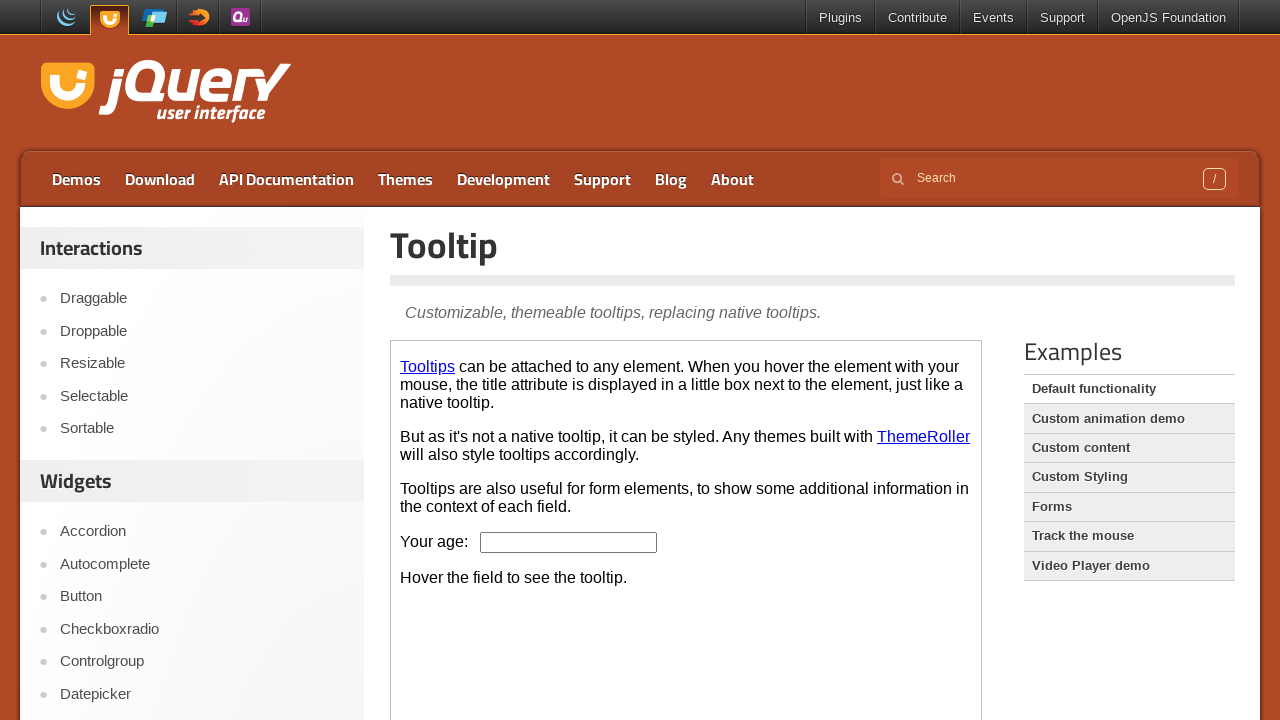

Located demo iframe
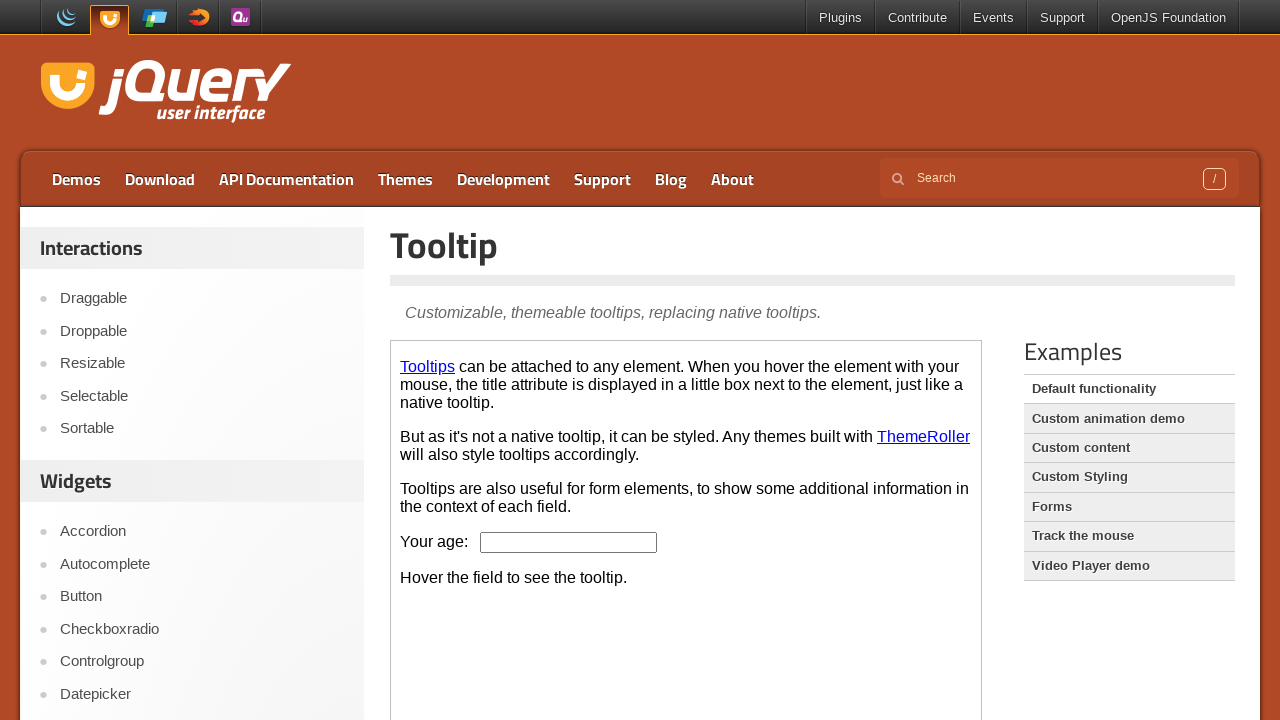

Located age input field
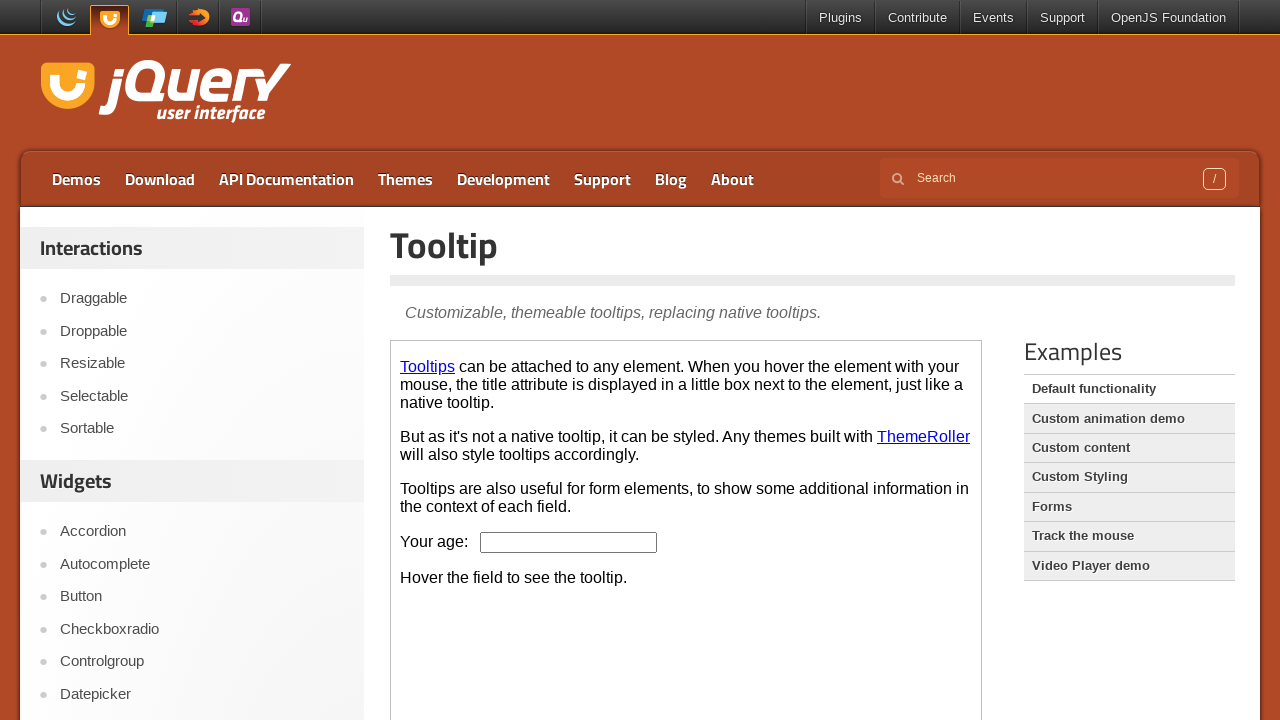

Hovered over age input field to trigger tooltip at (569, 542) on .demo-frame >> internal:control=enter-frame >> #age
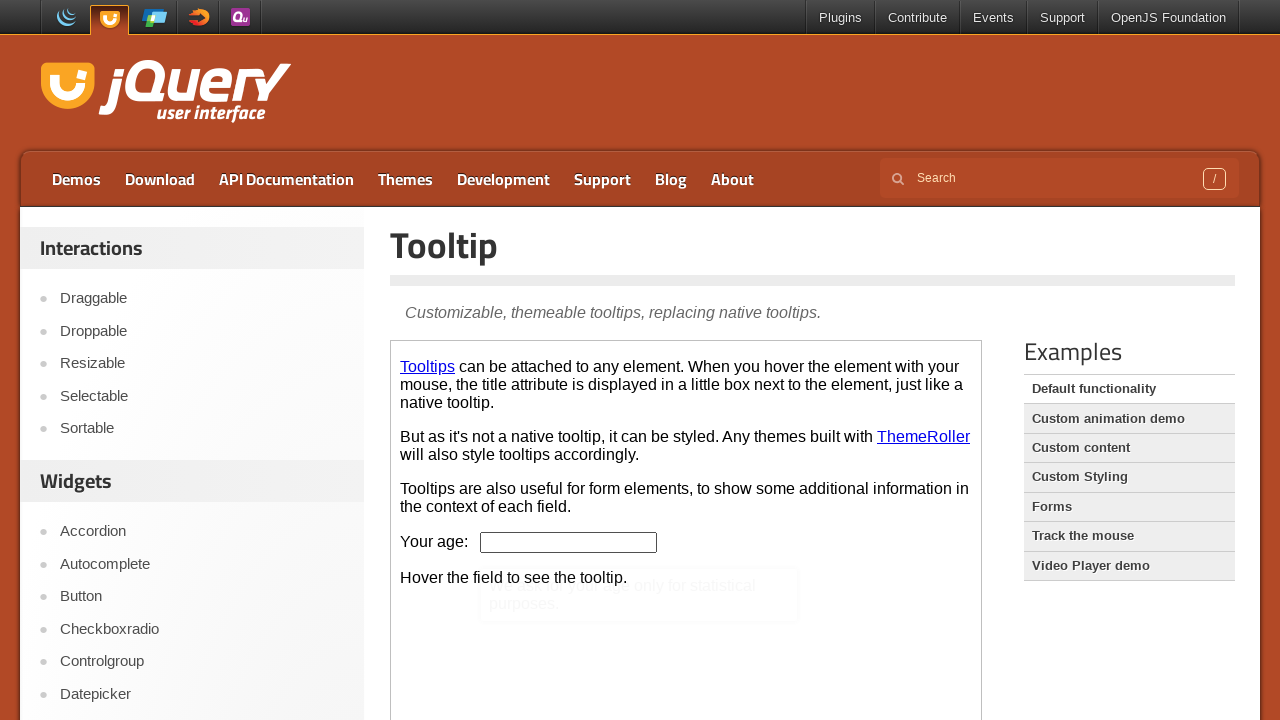

Tooltip appeared and became visible
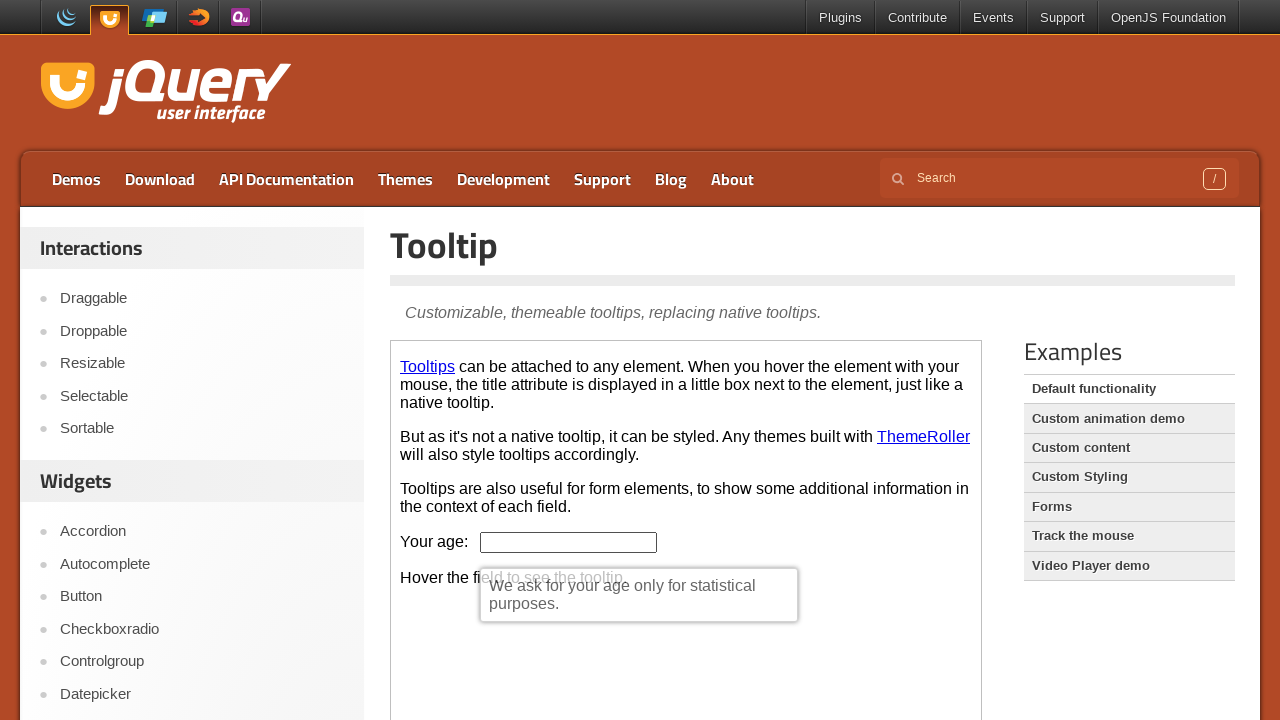

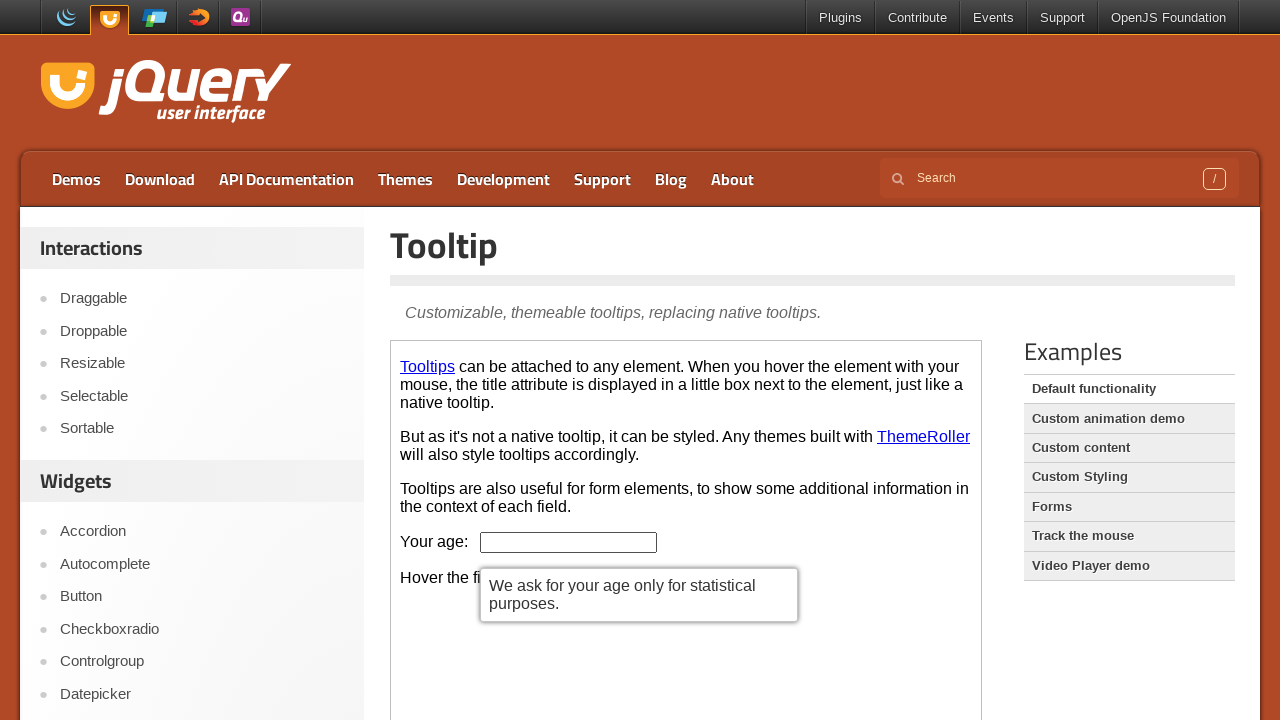